Navigates to My Account page and verifies the input field types for username, password, and remember me checkbox

Starting URL: https://cms.demo.katalon.com/

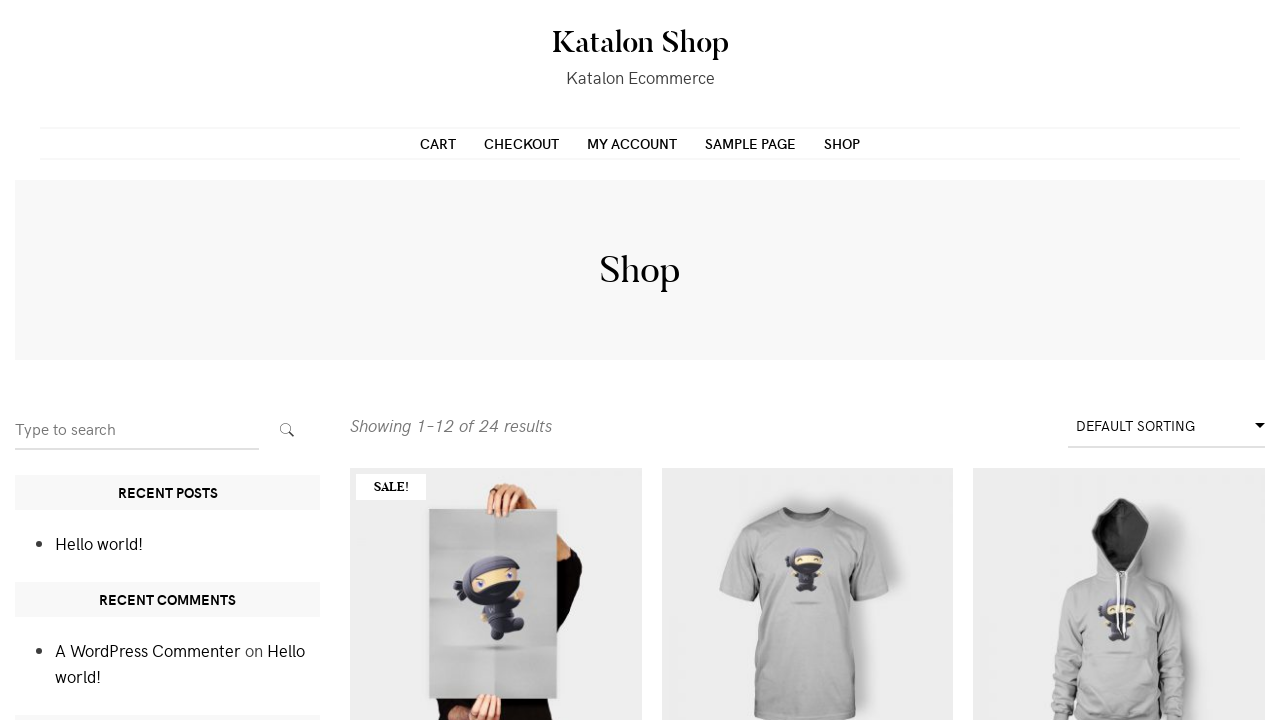

Clicked on My Account link in navigation at (632, 143) on #primary-menu > ul > li:nth-child(3) > a
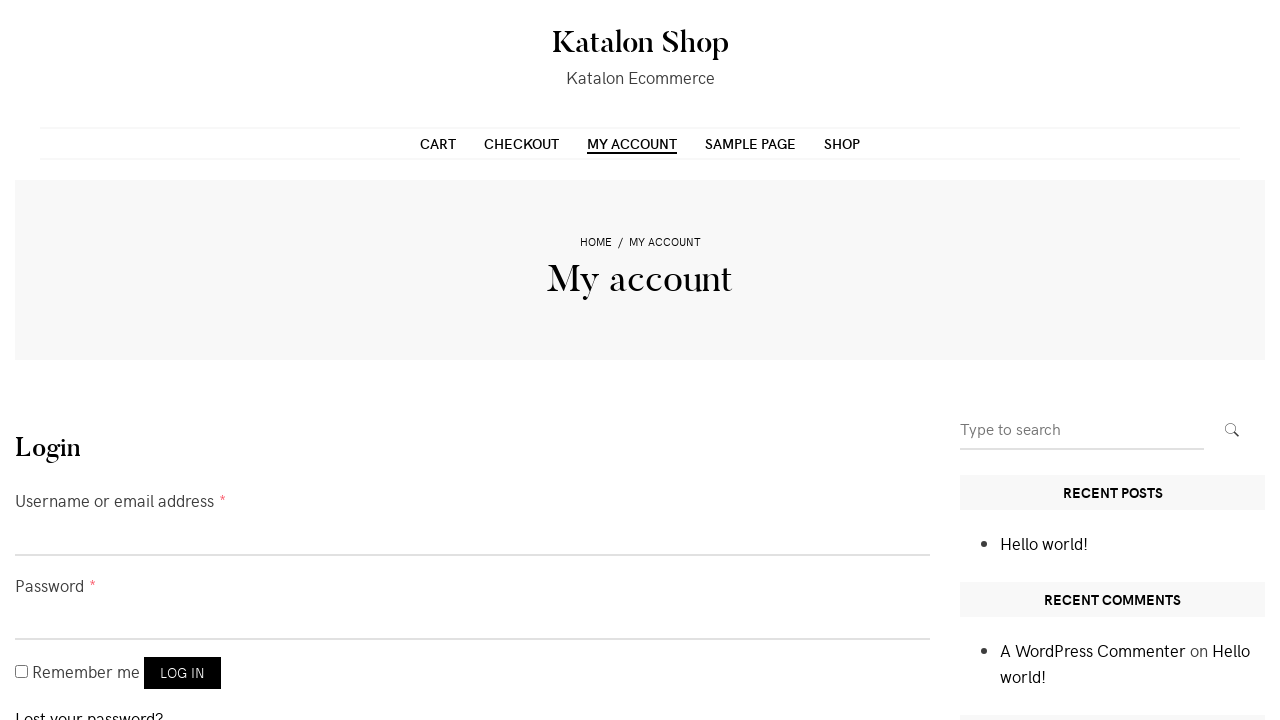

Username input field is now visible
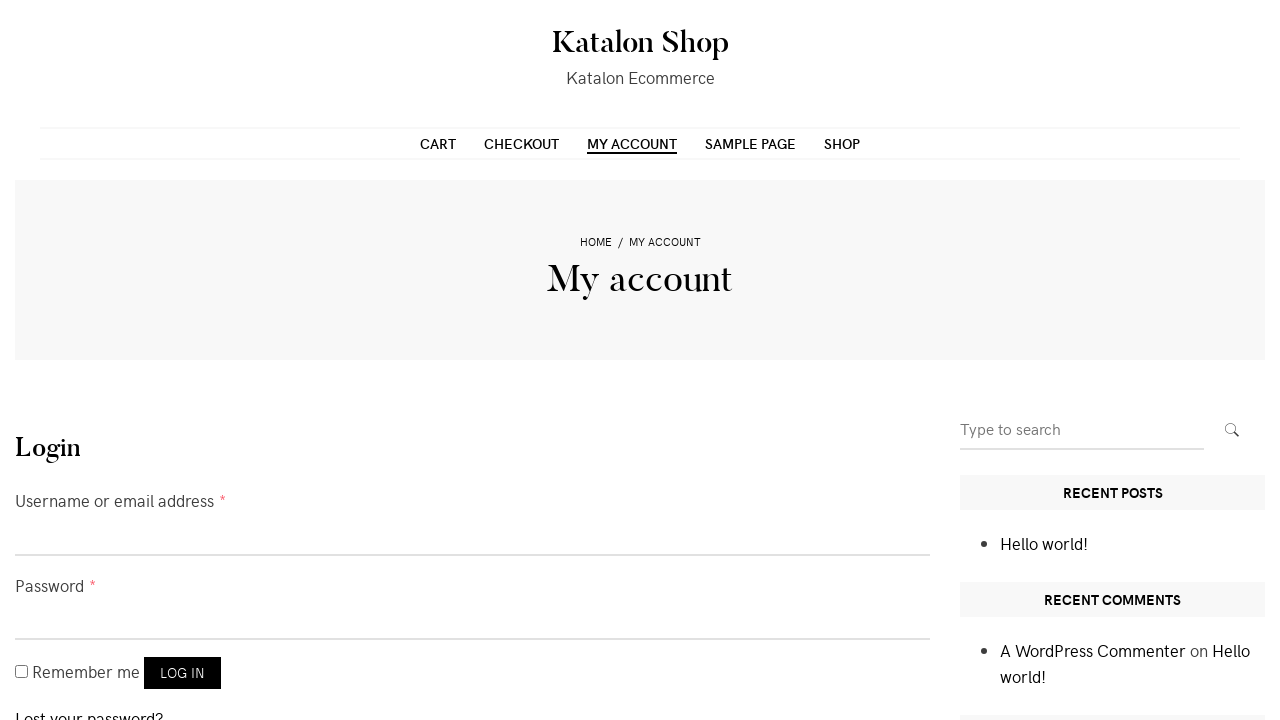

Retrieved username input type: 'text'
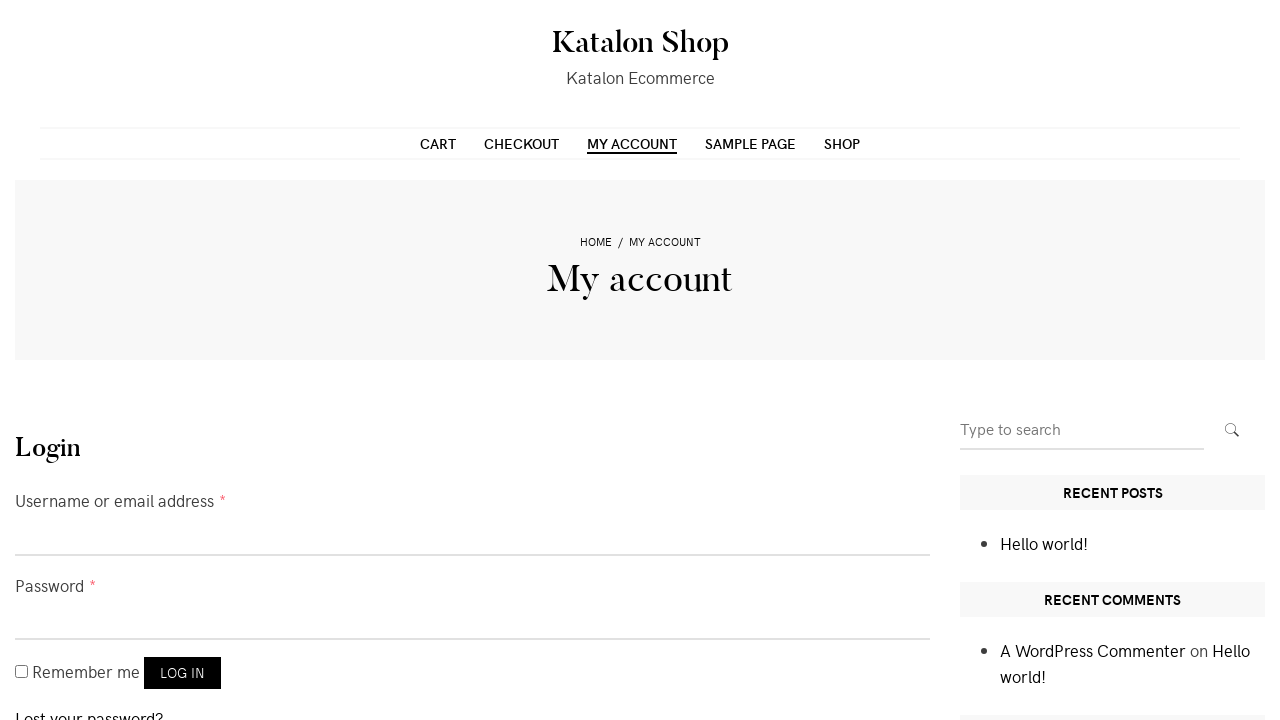

Verified username input type is 'text'
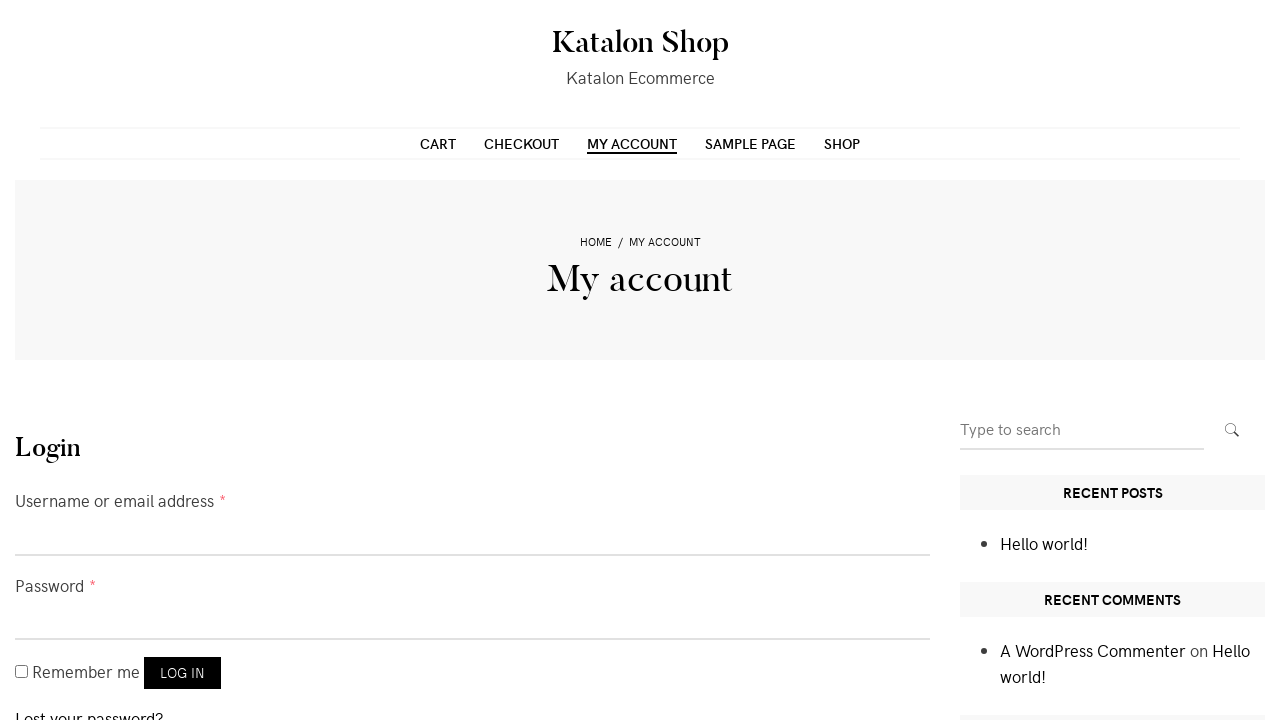

Retrieved password input type: 'password'
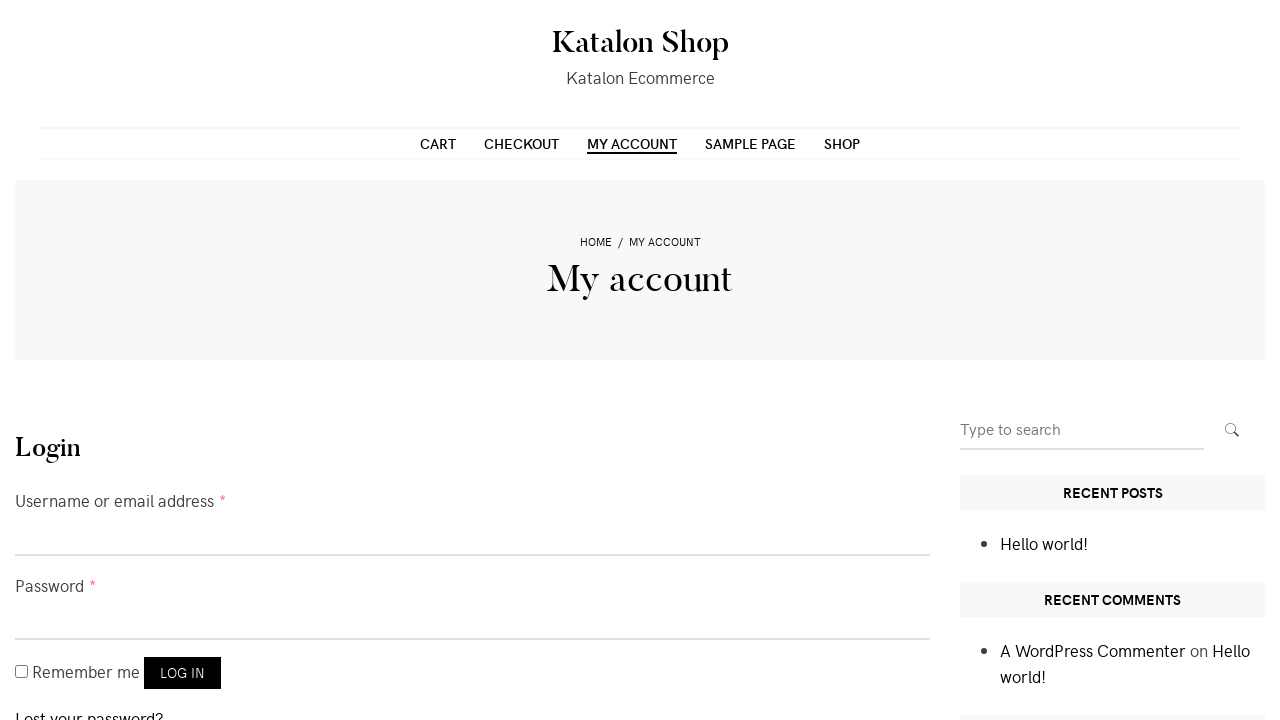

Verified password input type is 'password'
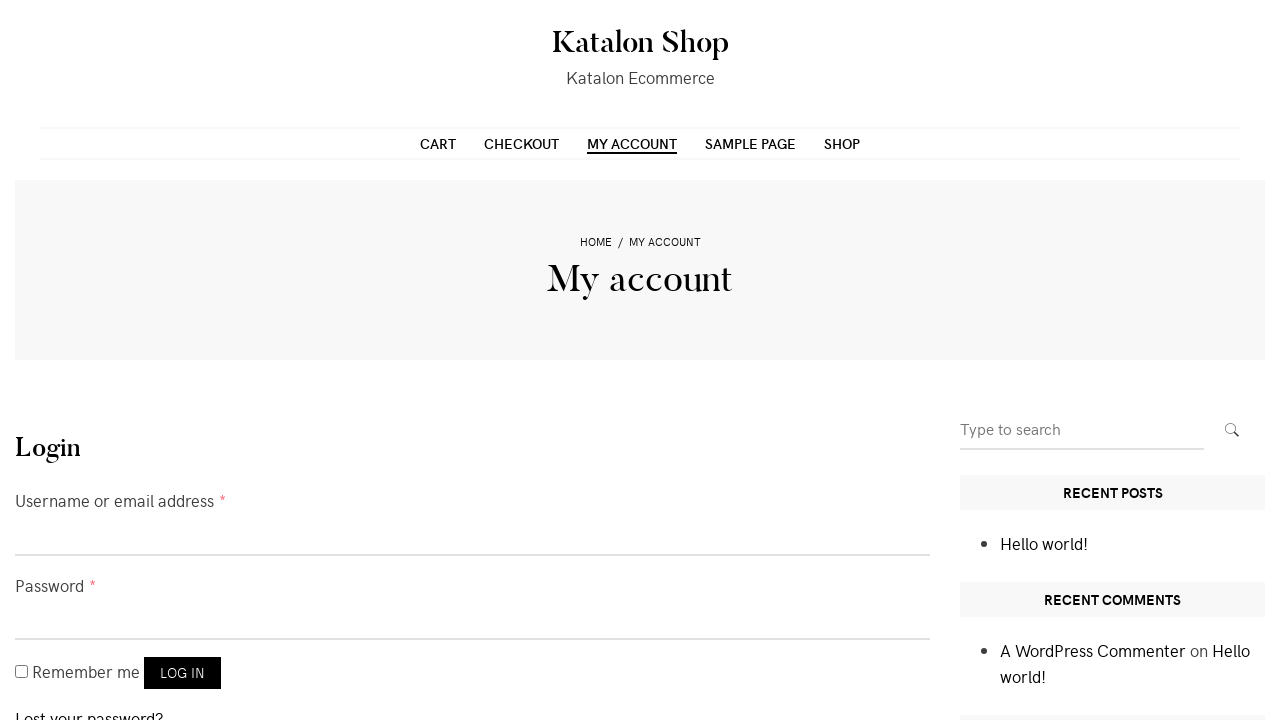

Retrieved remember me checkbox type: 'checkbox'
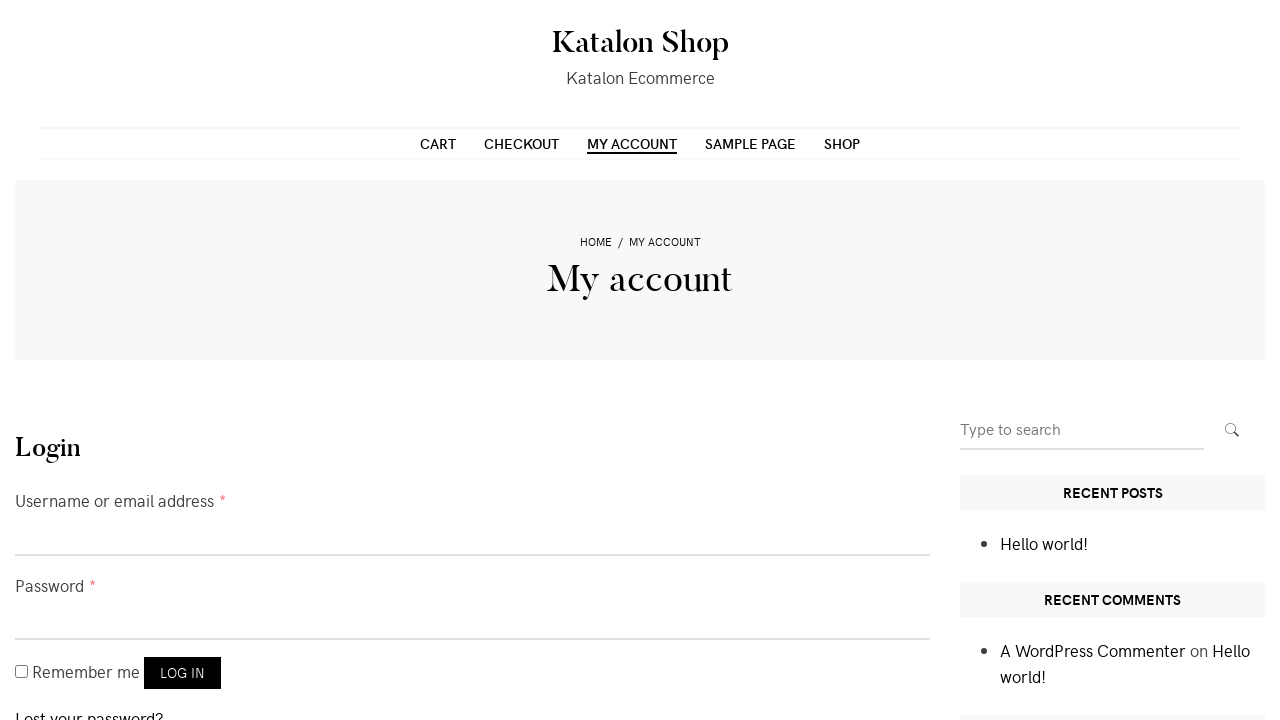

Verified remember me input type is 'checkbox'
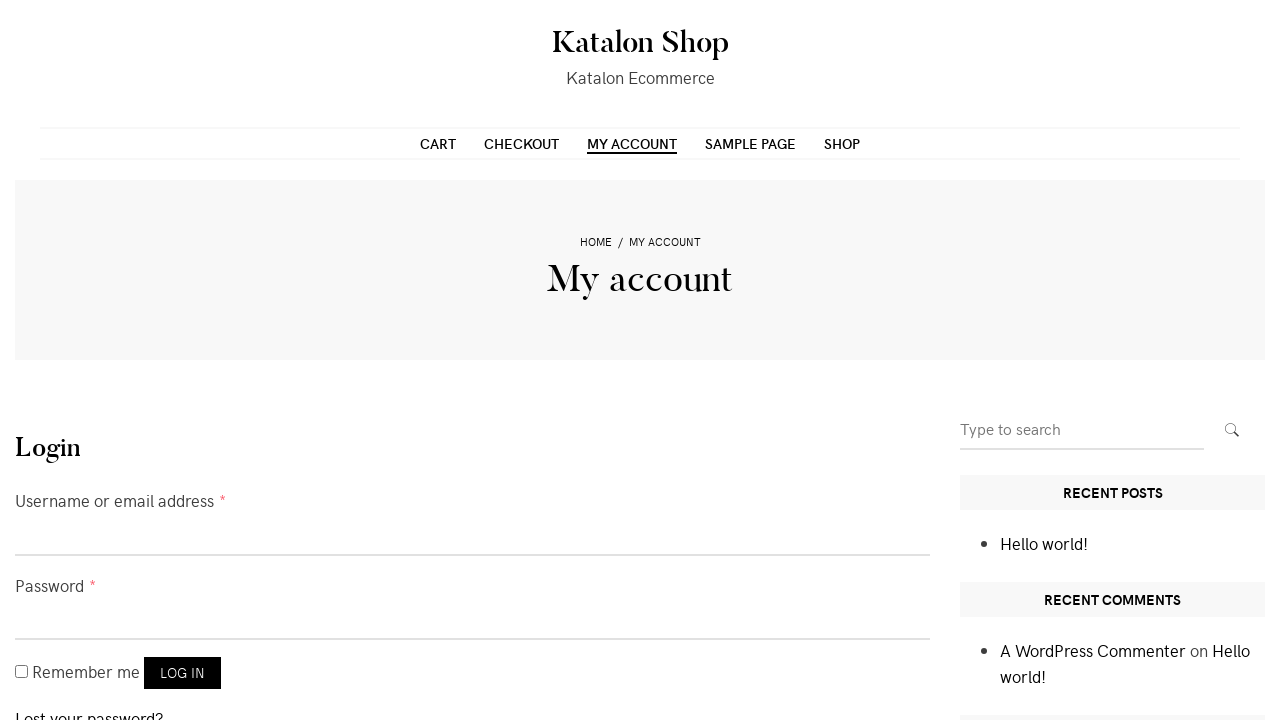

Verified remember me checkbox is not selected by default
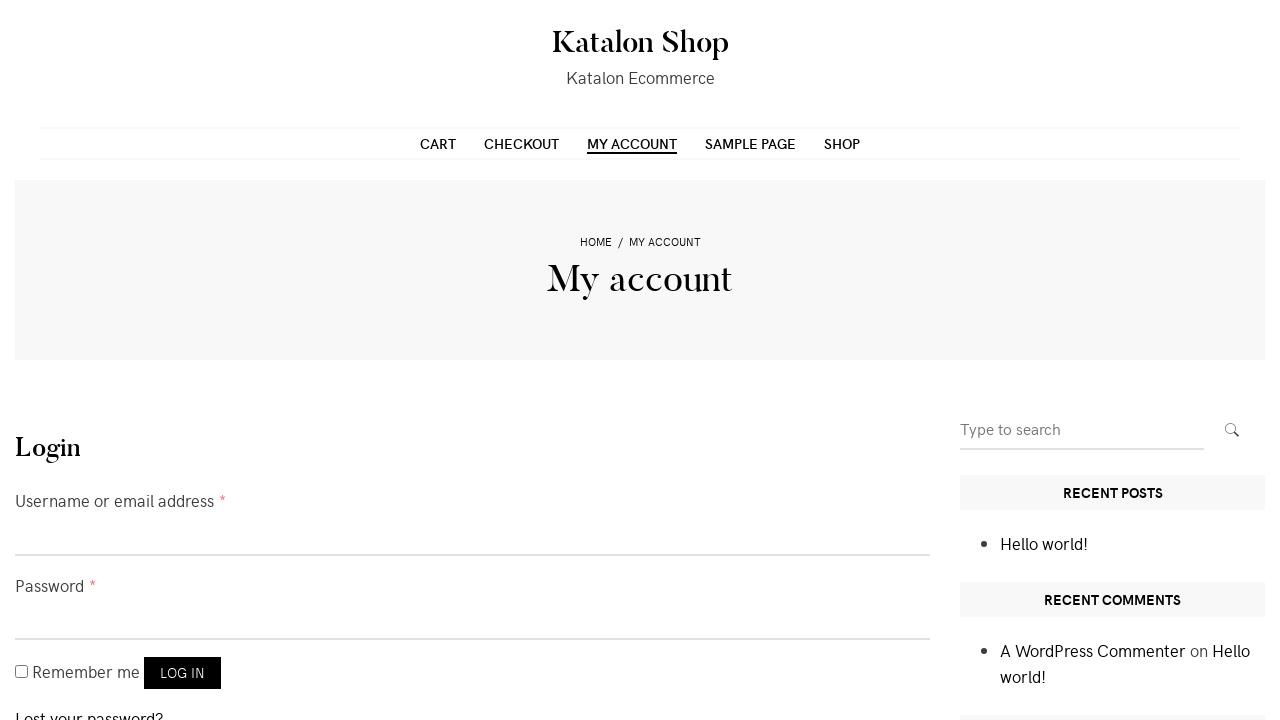

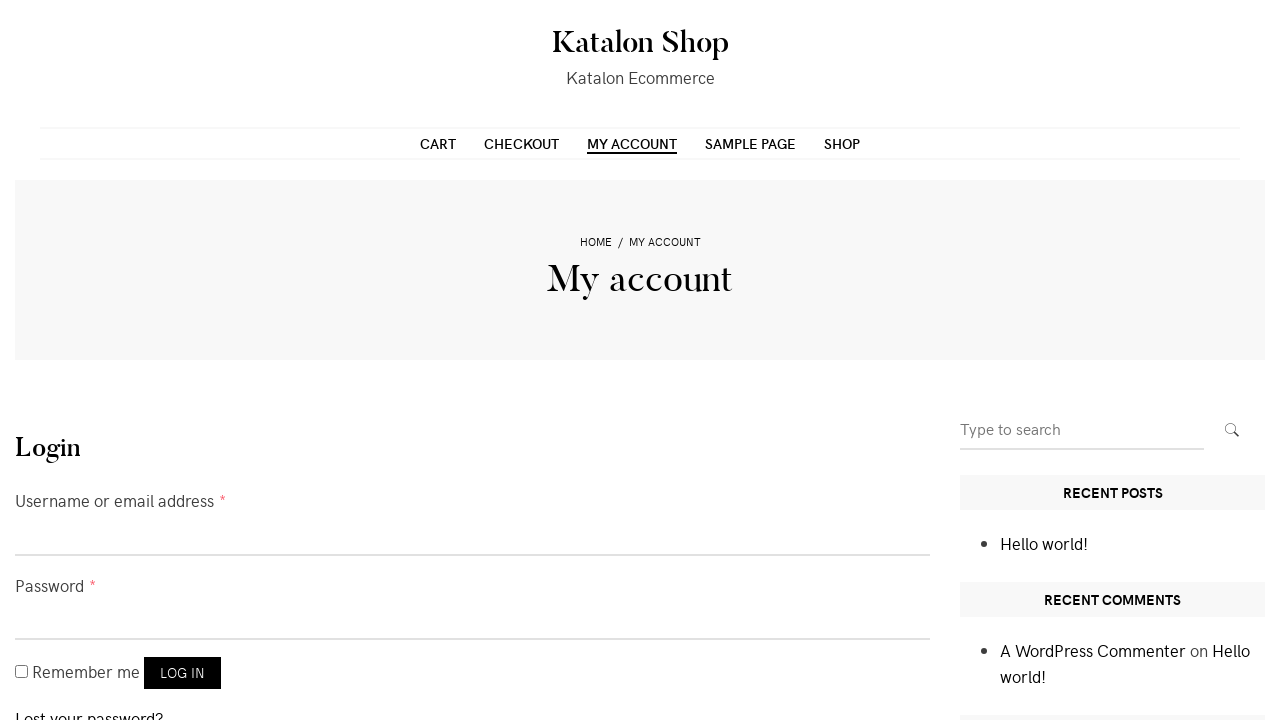